Tests a practice form on syntaxprojects.com by navigating through the site, filling in a user message field, and submitting the form.

Starting URL: http://syntaxprojects.com

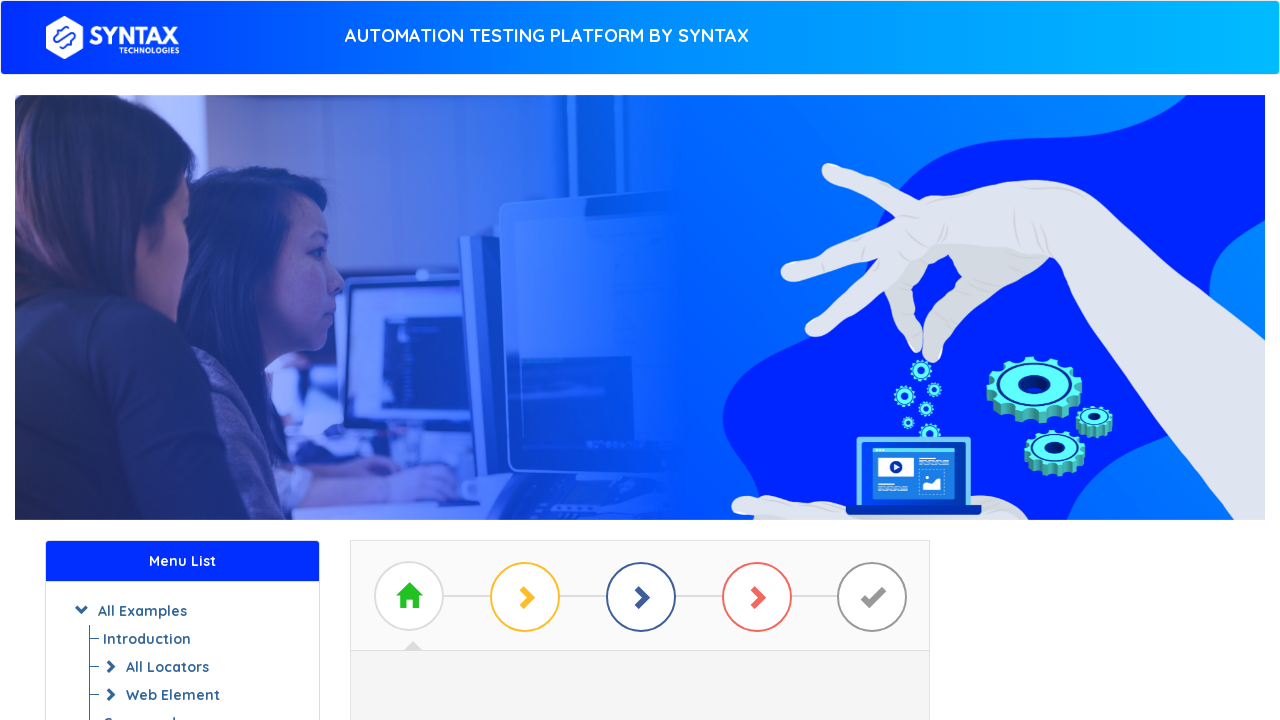

Clicked 'Start Practising' link at (640, 372) on text=Start Practising
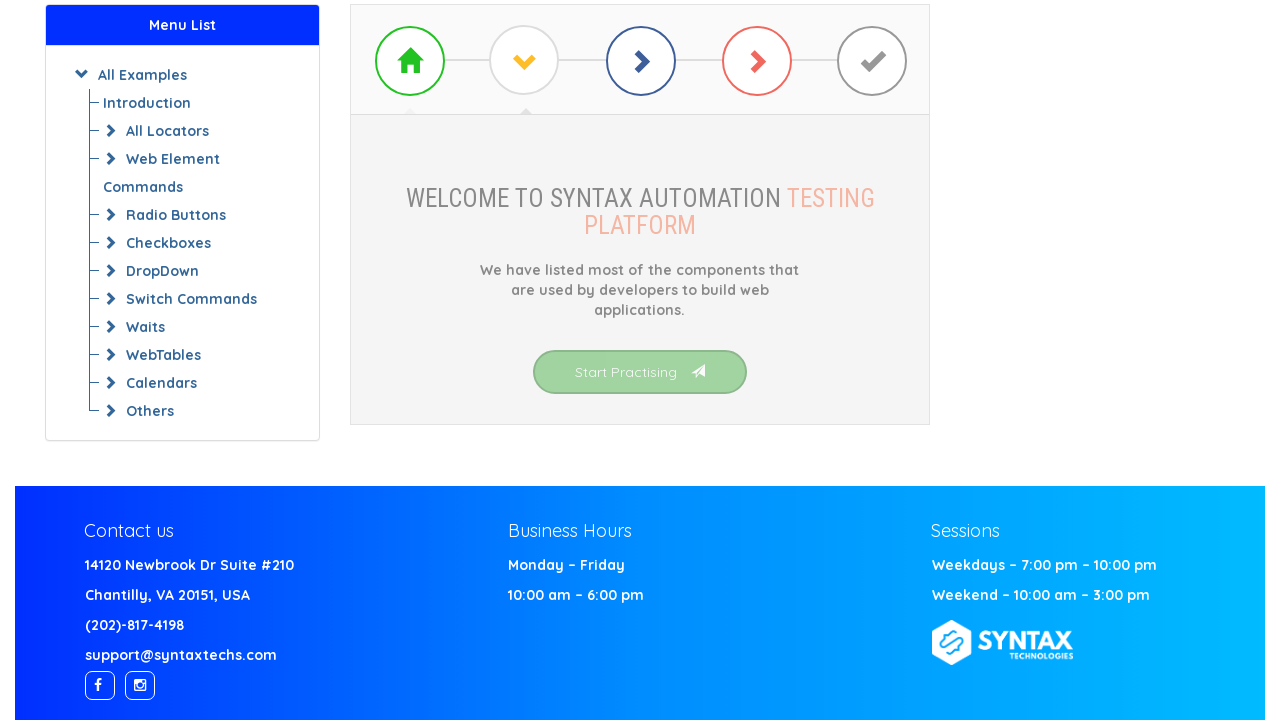

First link in basic section loaded
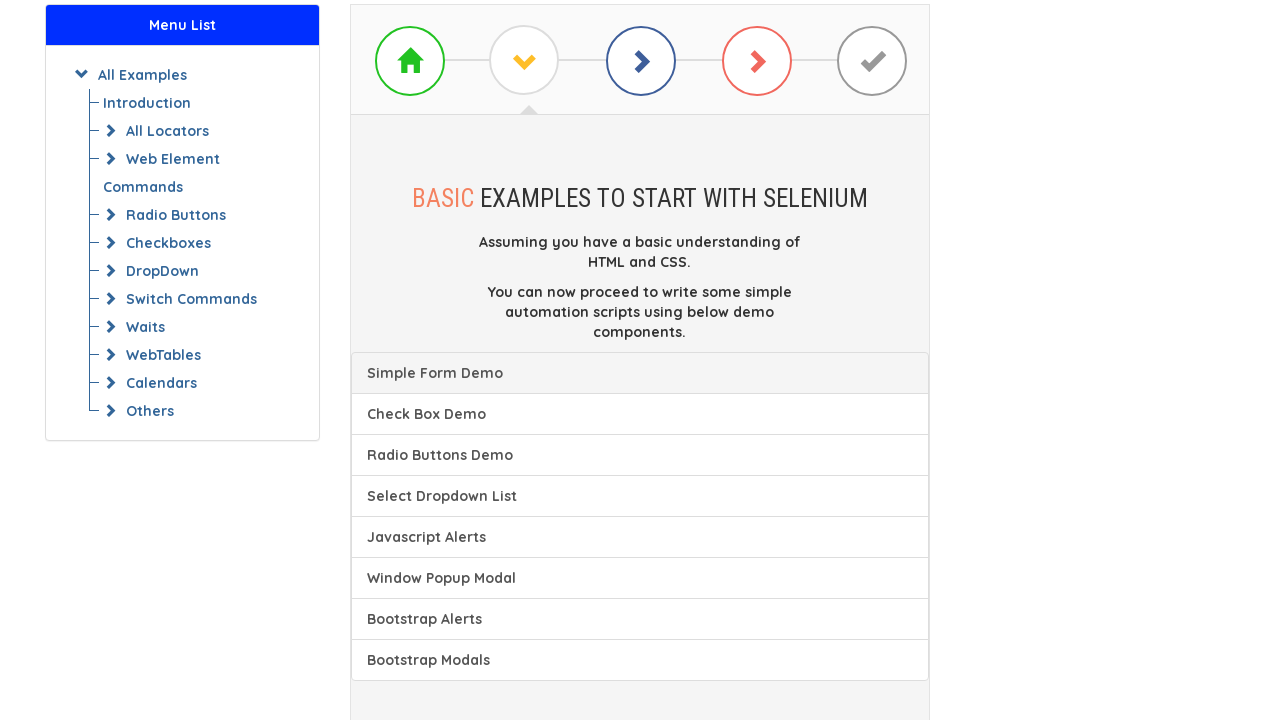

Clicked first link in basic section at (640, 373) on xpath=//div[@id='basic']/div/a[1]
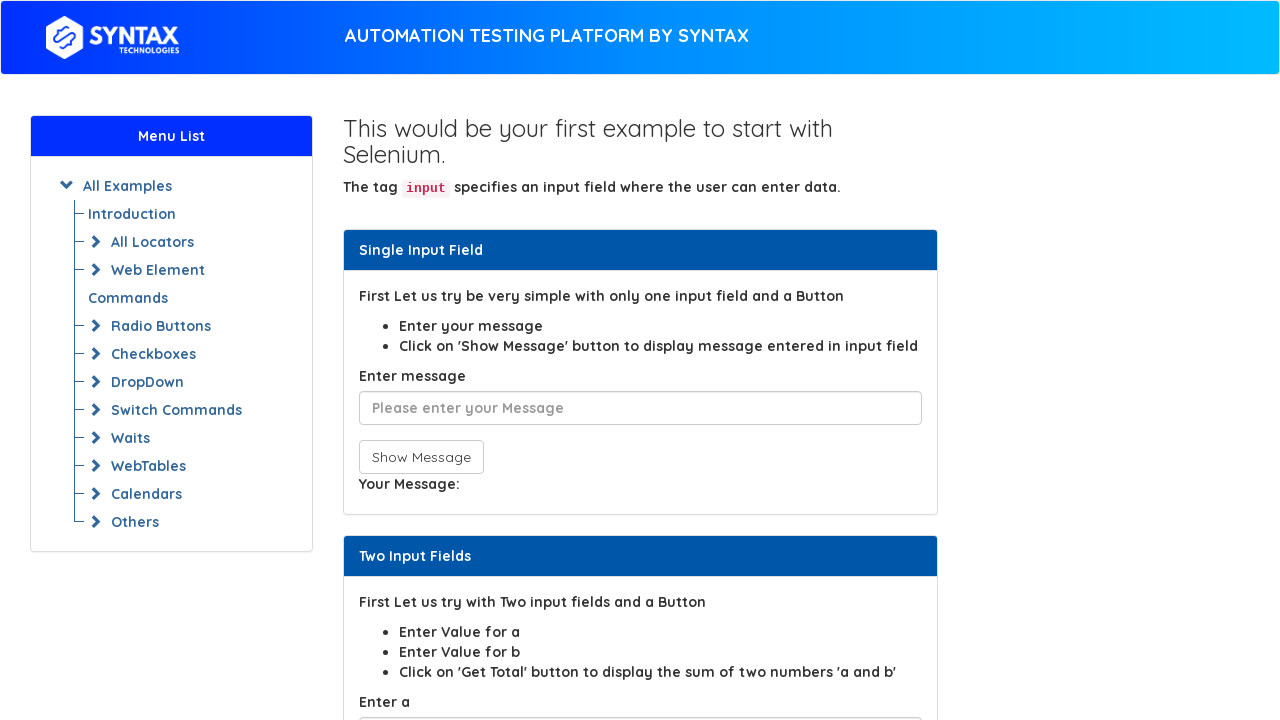

User message field loaded
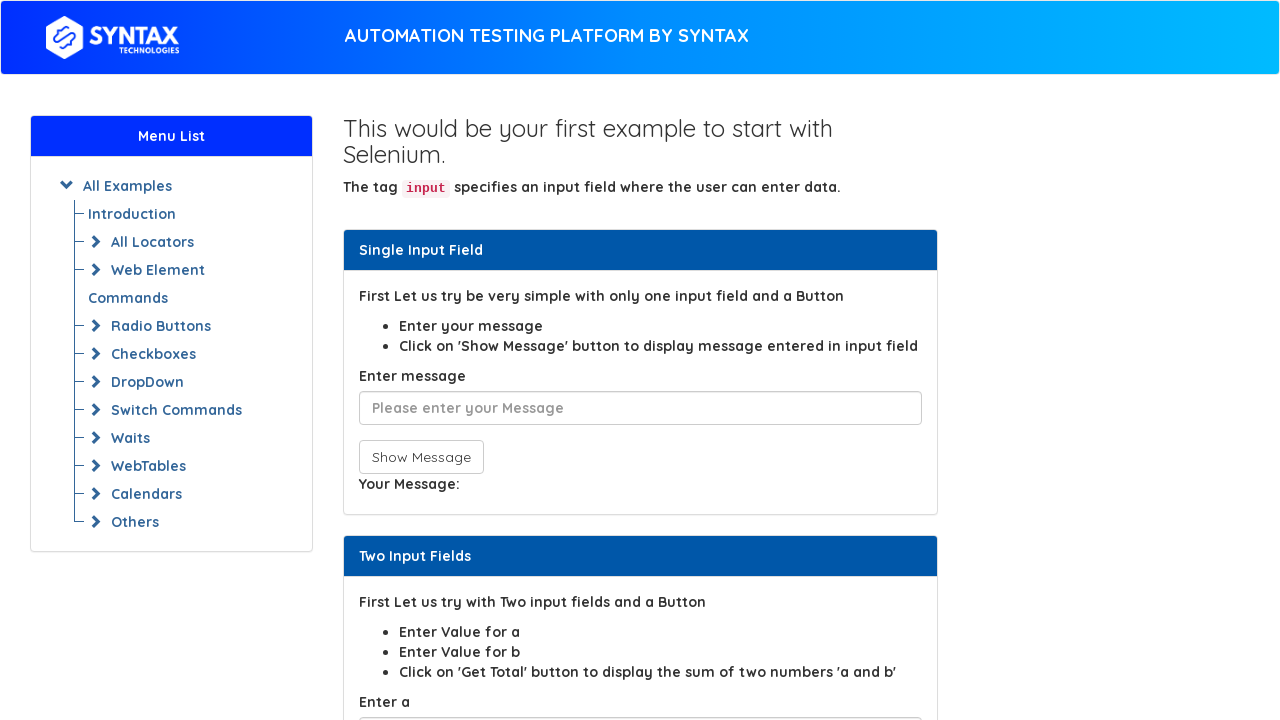

Filled user message field with 'Andrei' on #user-message
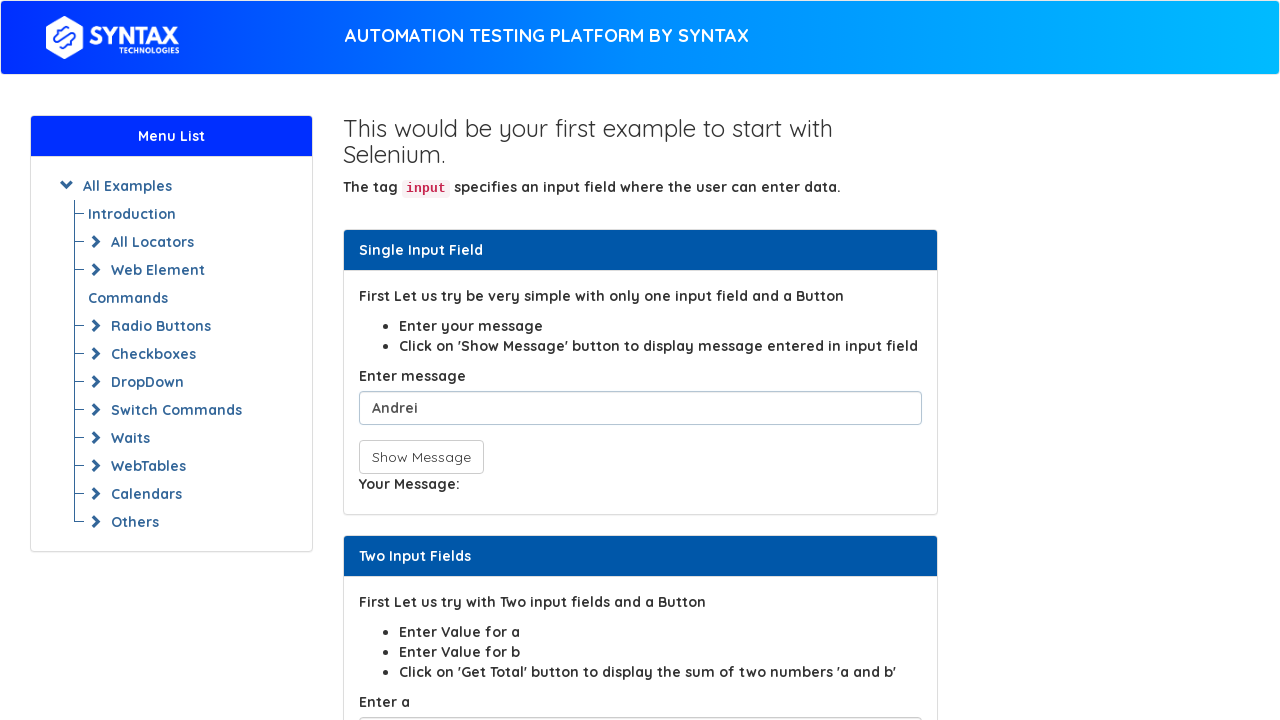

Clicked submit button to submit form at (421, 457) on xpath=//form[@id='get-input']/button
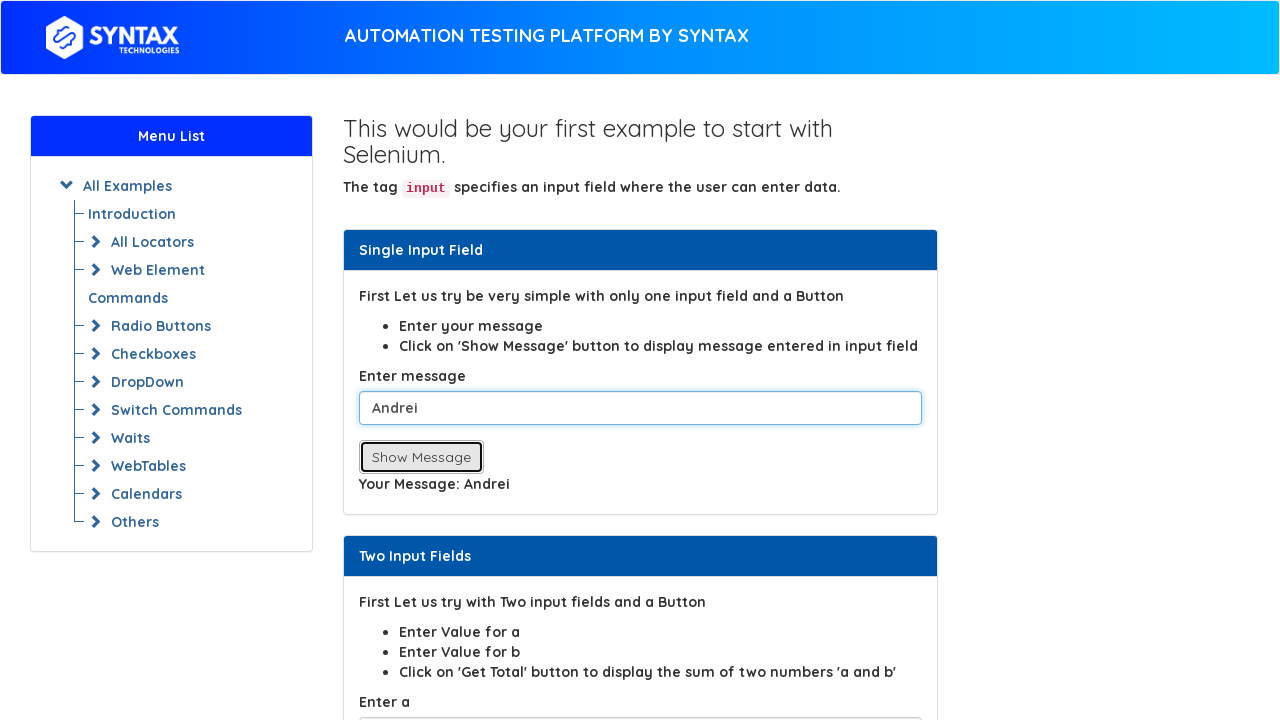

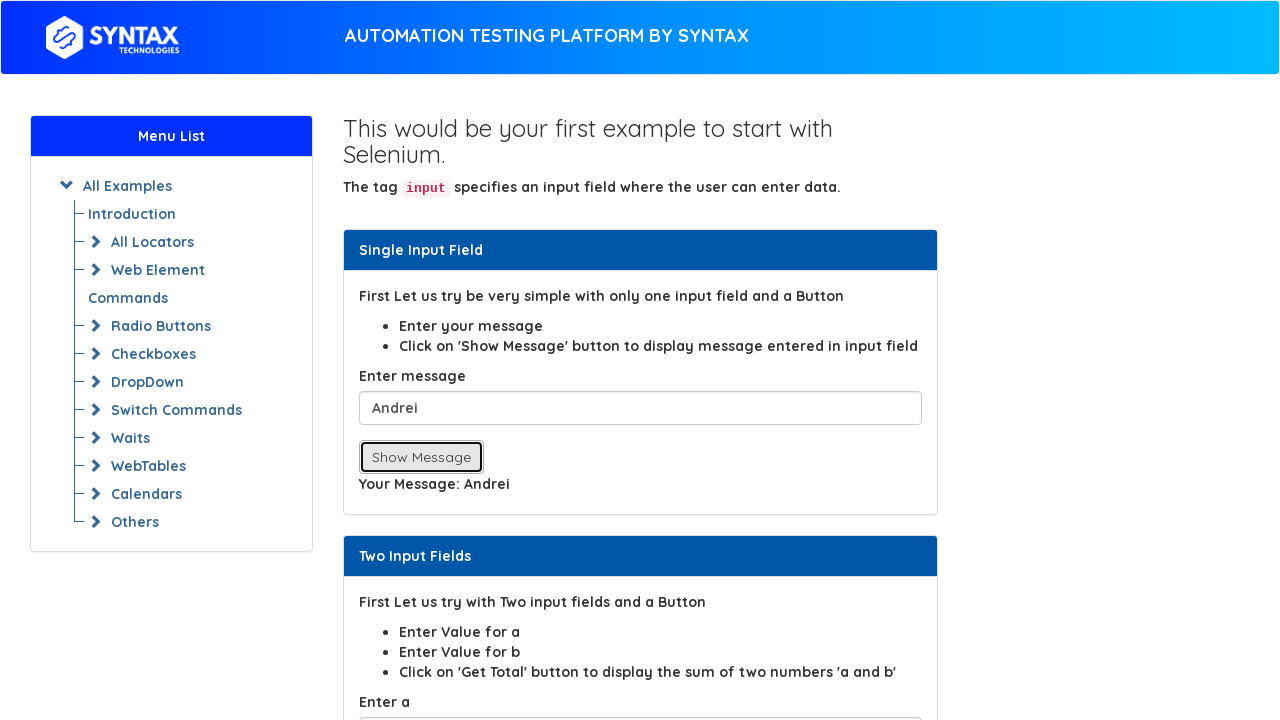